Tests accepting a JavaScript confirm alert by clicking a button that triggers the alert, then accepting it

Starting URL: https://demoqa.com/alerts

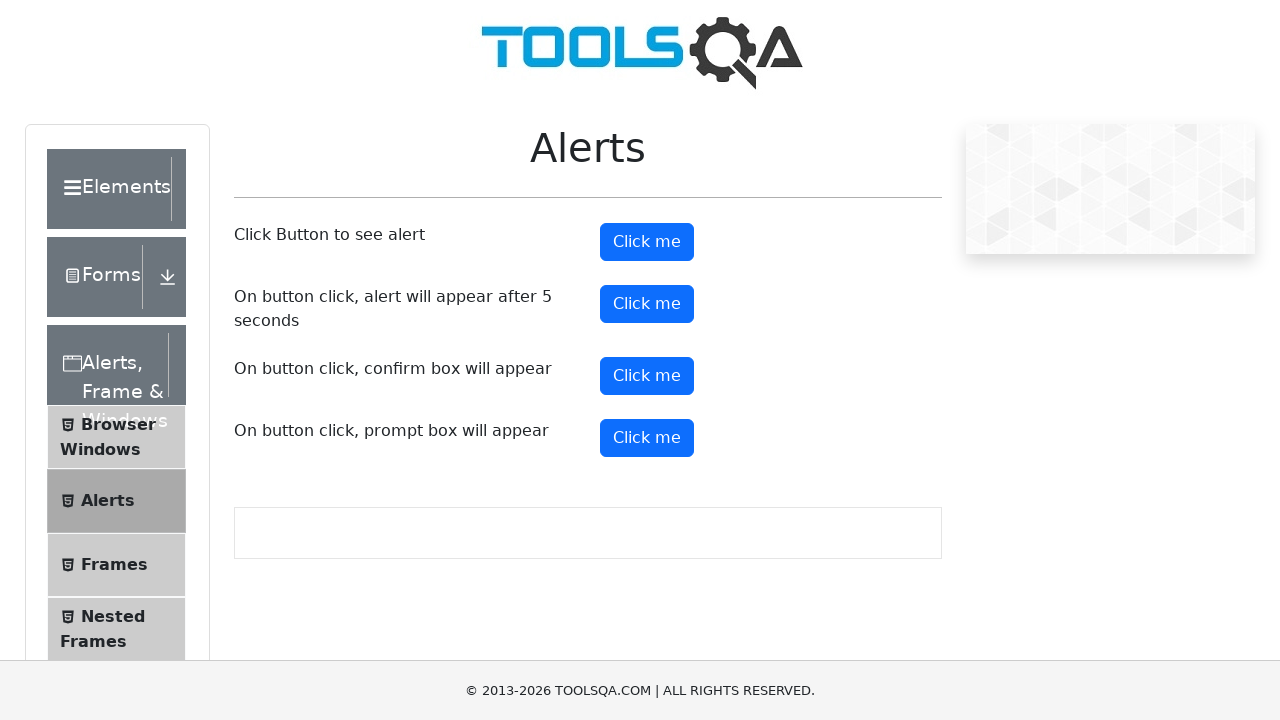

Clicked confirm button to trigger the alert at (647, 376) on button#confirmButton
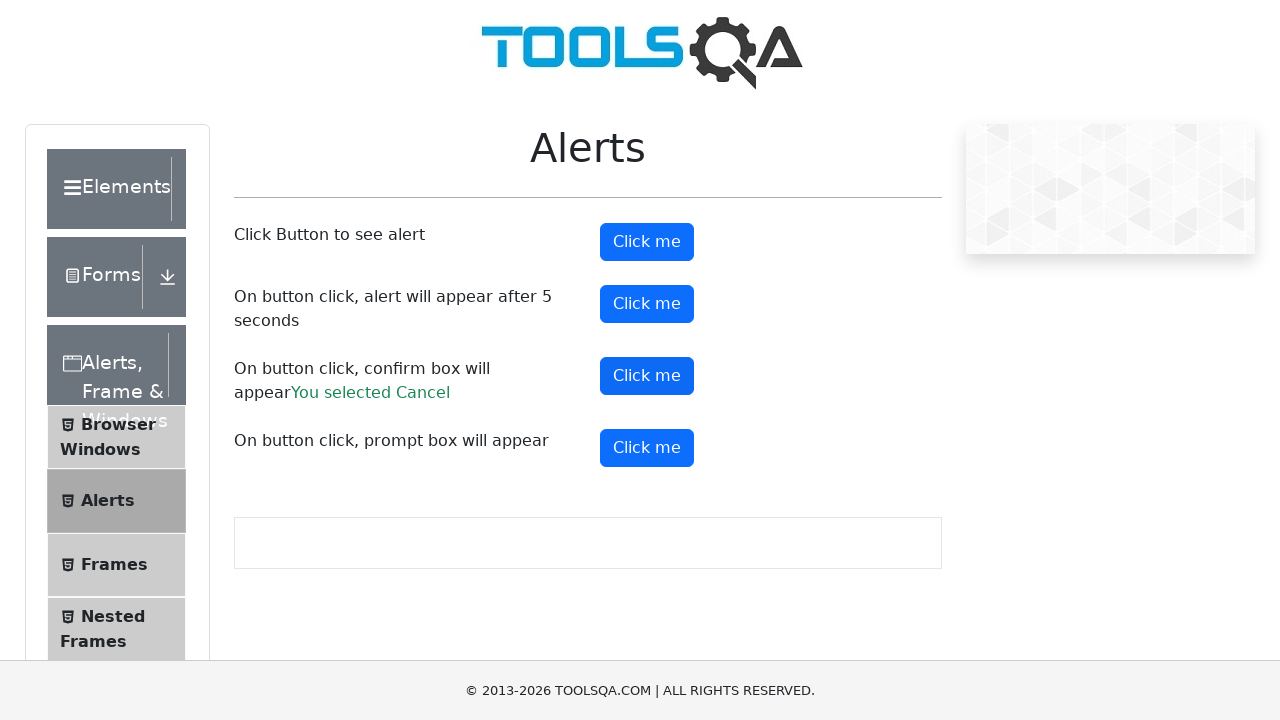

Set up dialog handler to accept dialogs
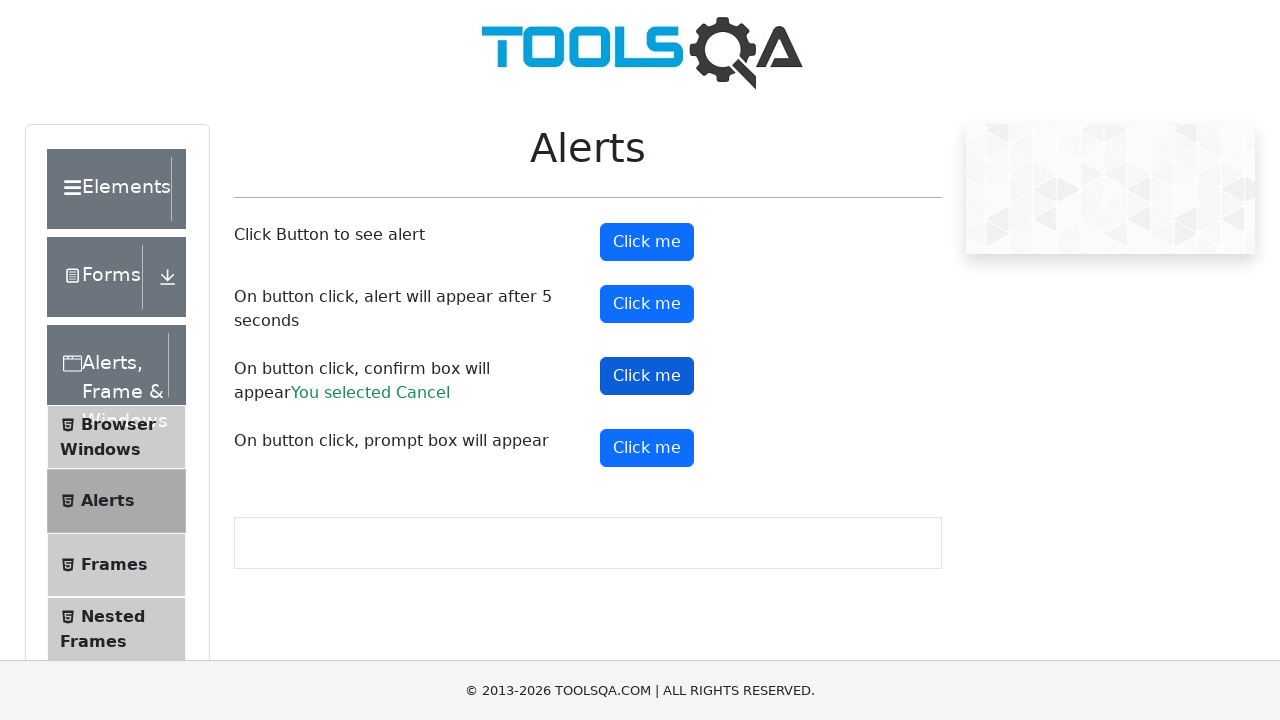

Set up one-time dialog handler to accept next dialog
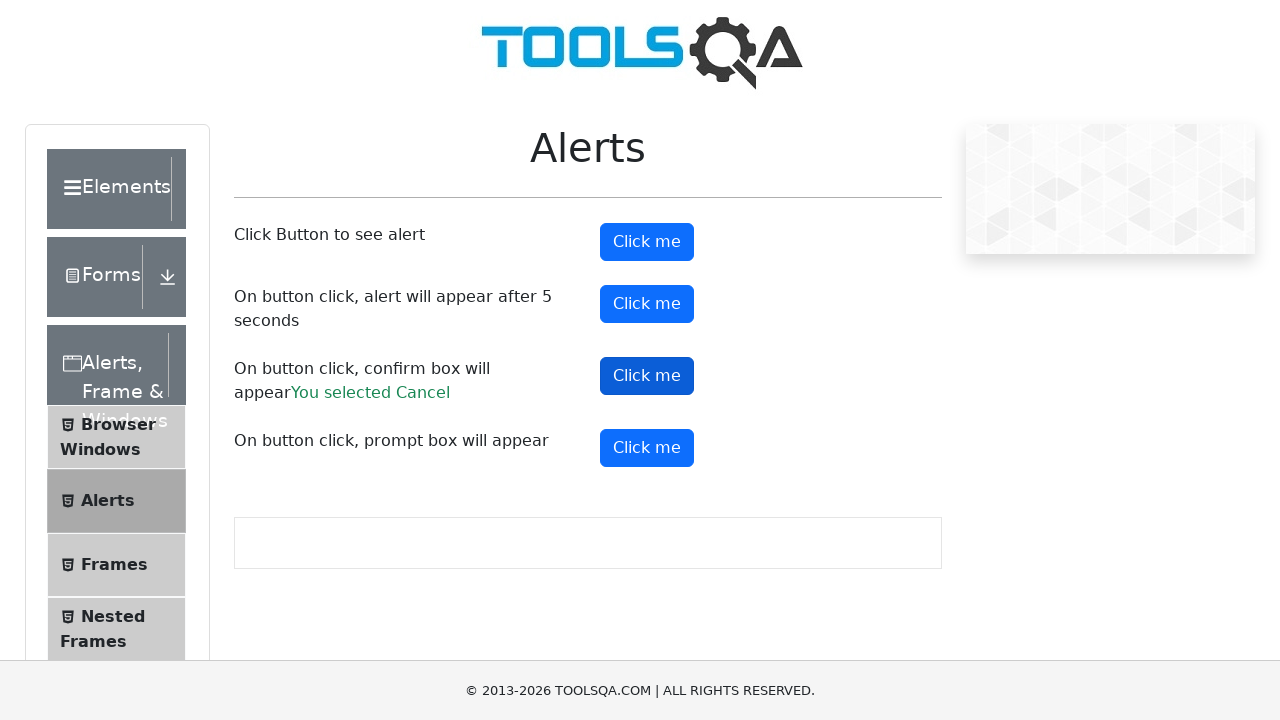

Clicked confirm button again to trigger the alert at (647, 376) on button#confirmButton
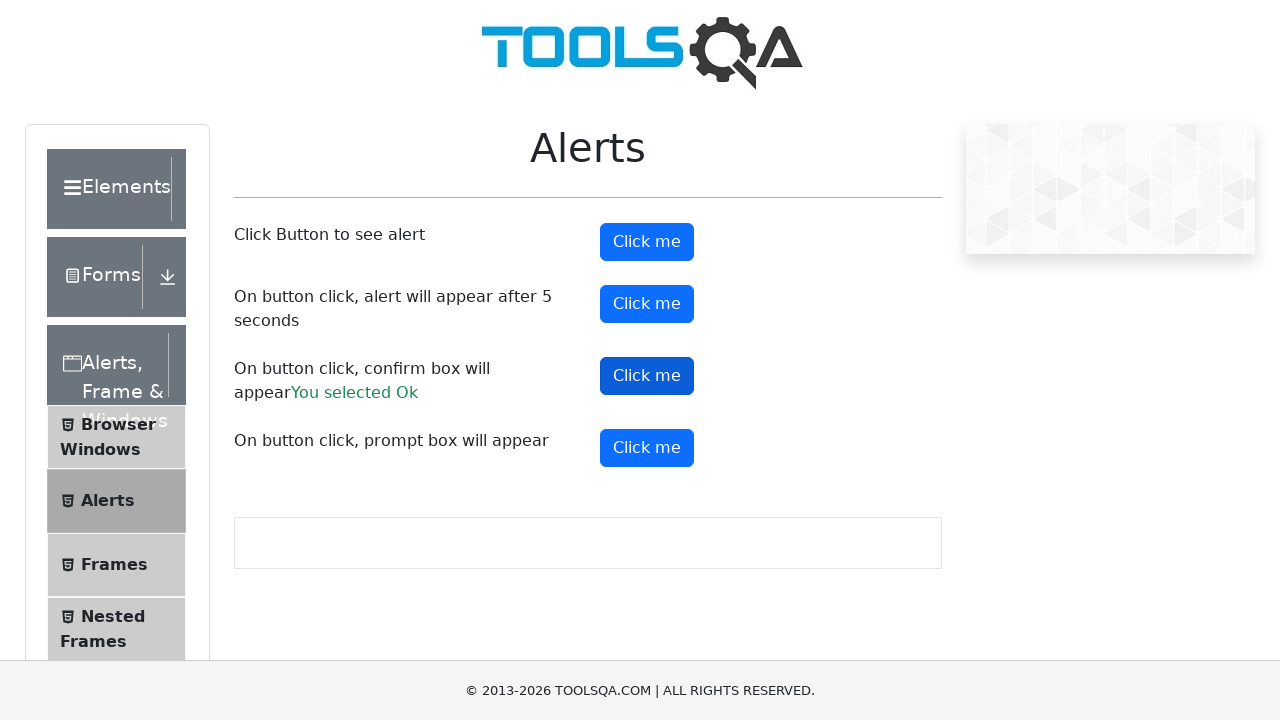

Waited 1 second for alert to be processed
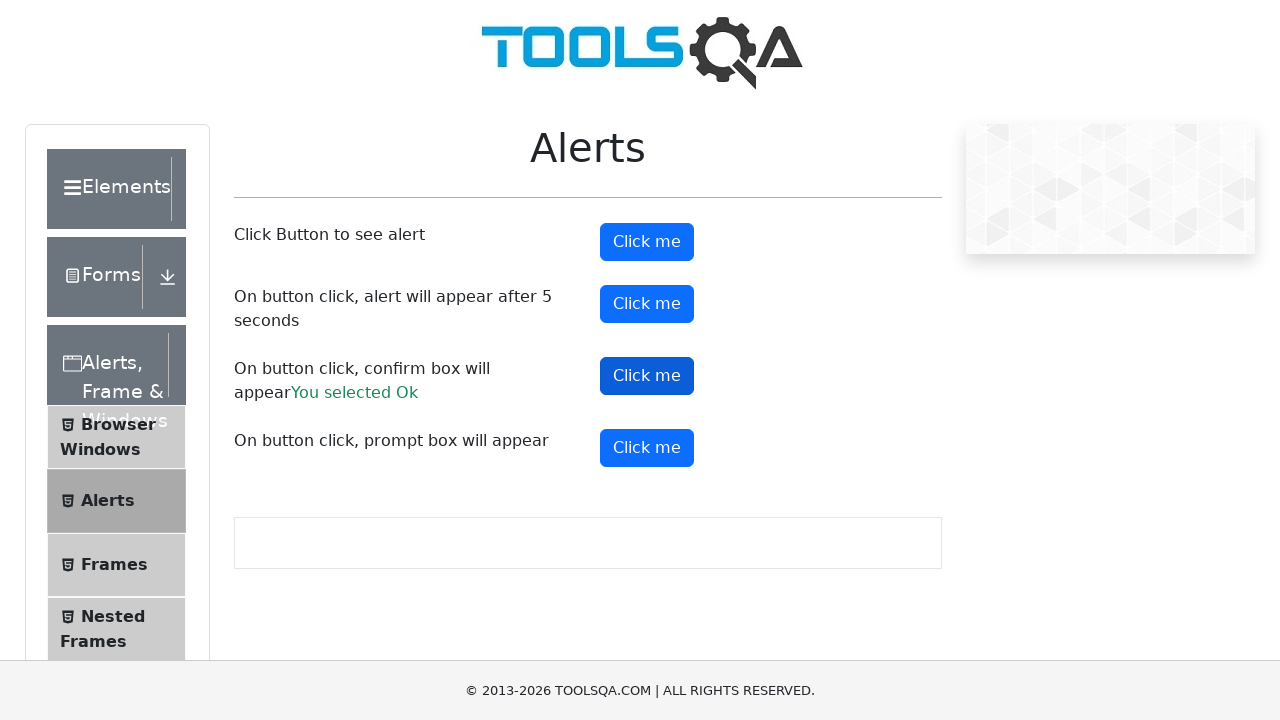

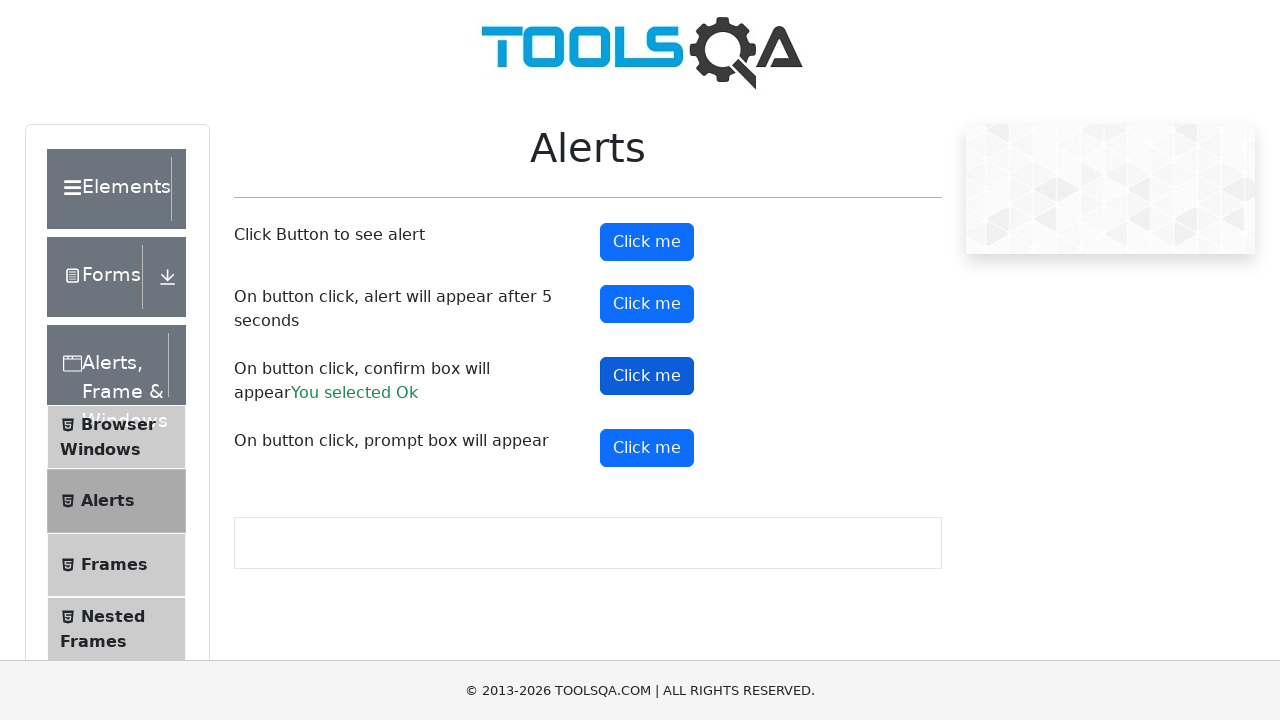